Tests that whitespace is trimmed from edited todo text

Starting URL: https://demo.playwright.dev/todomvc

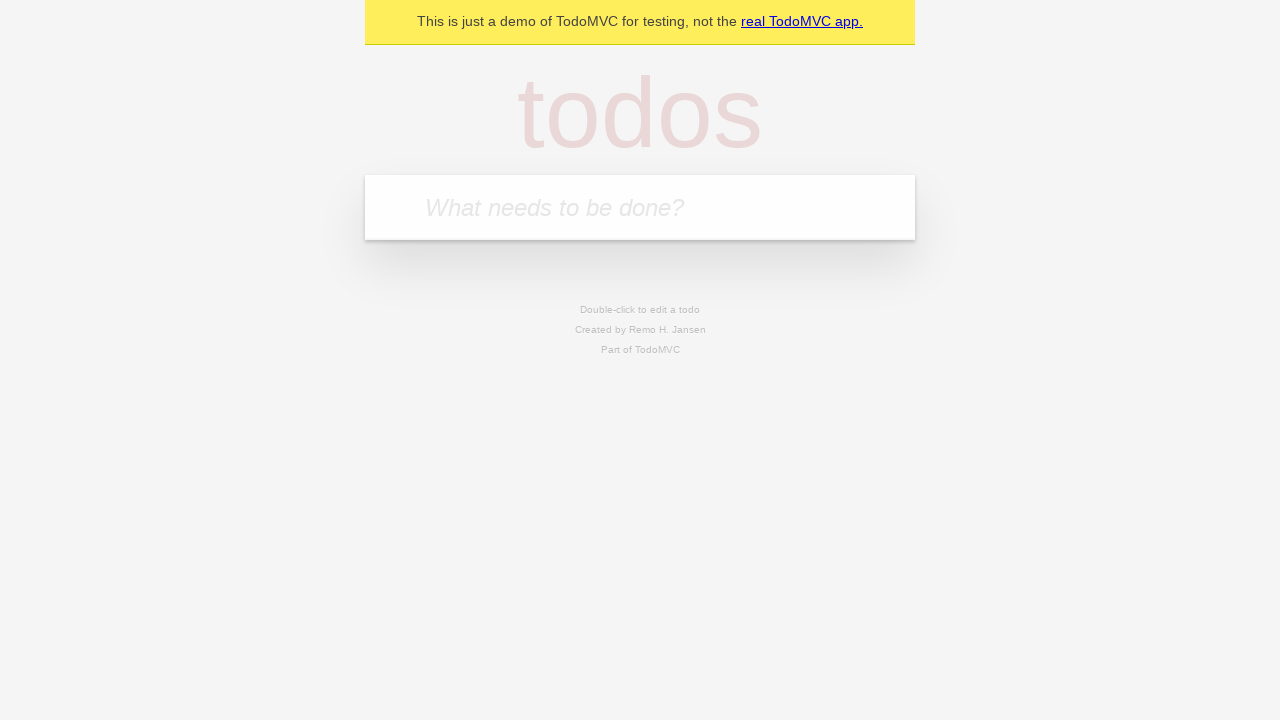

Filled todo input with 'buy some cheese' on internal:attr=[placeholder="What needs to be done?"i]
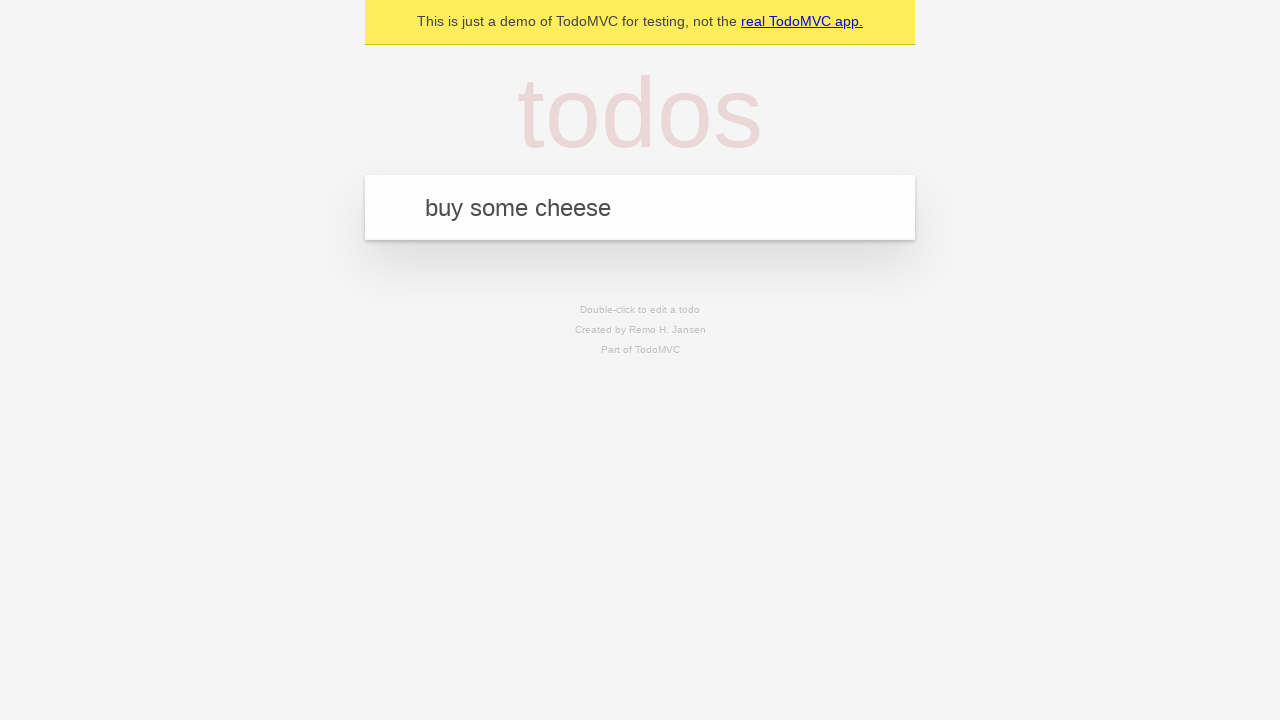

Pressed Enter to create first todo on internal:attr=[placeholder="What needs to be done?"i]
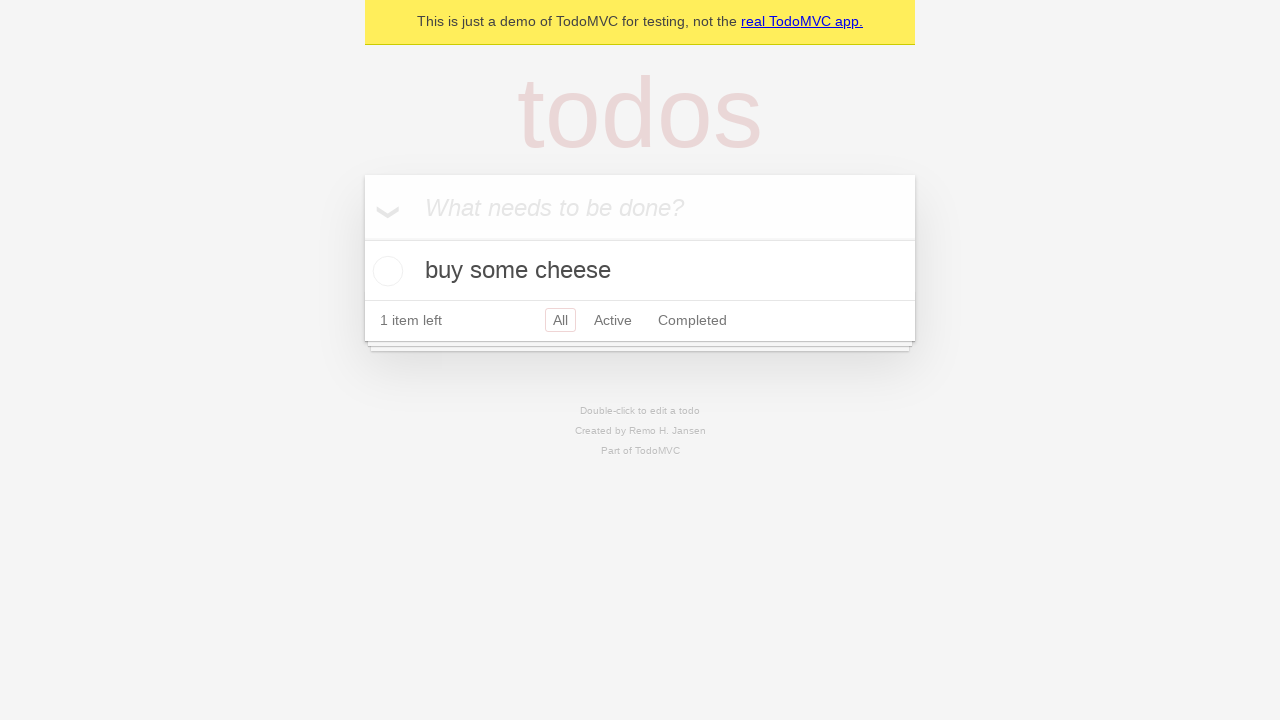

Filled todo input with 'feed the cat' on internal:attr=[placeholder="What needs to be done?"i]
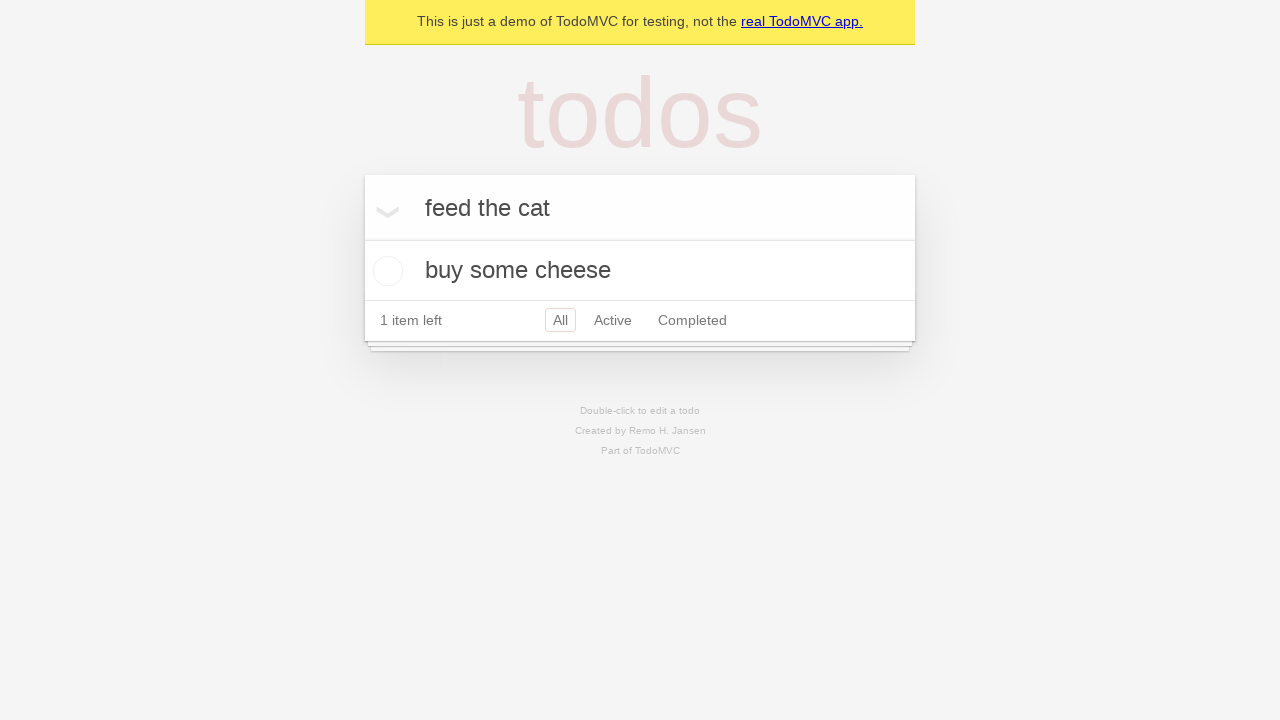

Pressed Enter to create second todo on internal:attr=[placeholder="What needs to be done?"i]
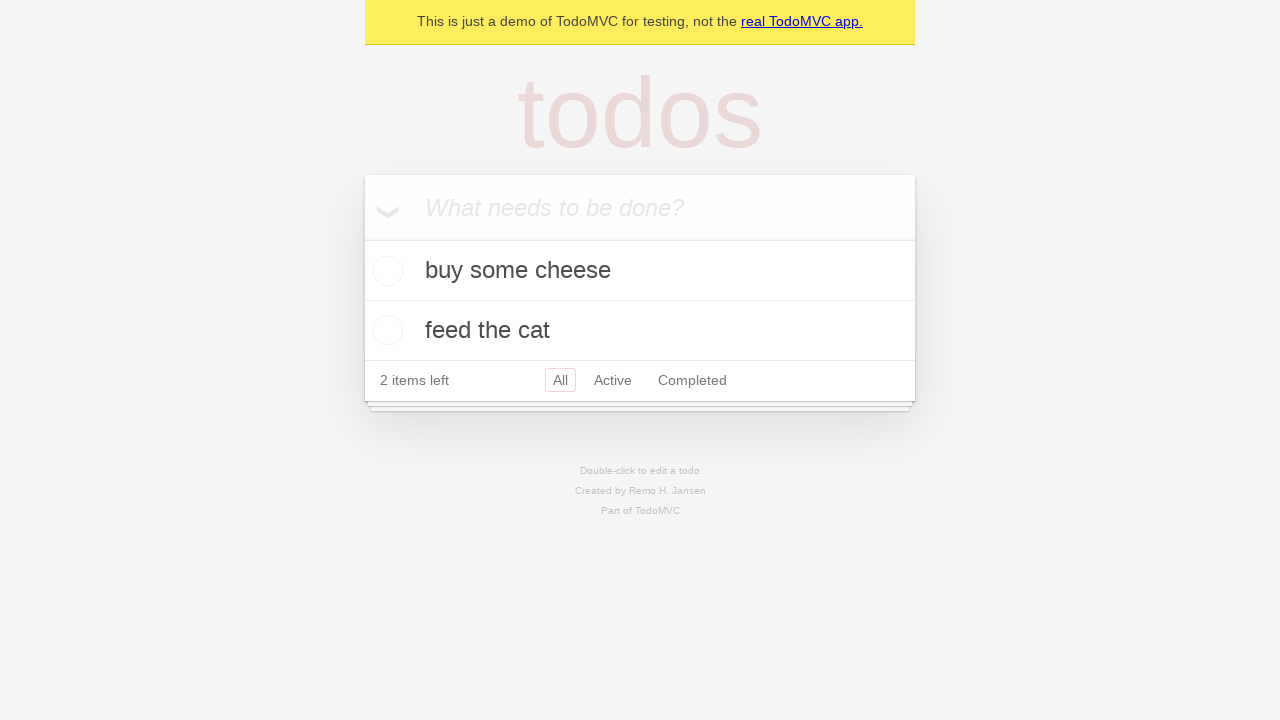

Filled todo input with 'book a doctors appointment' on internal:attr=[placeholder="What needs to be done?"i]
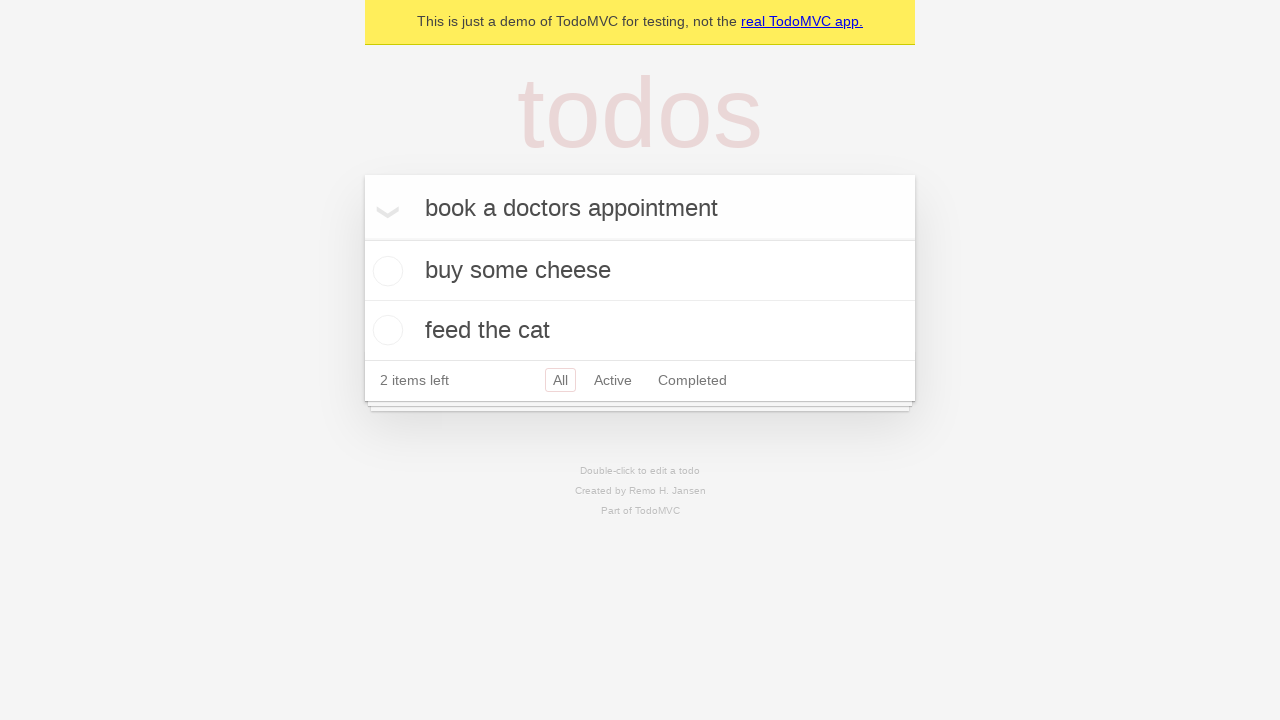

Pressed Enter to create third todo on internal:attr=[placeholder="What needs to be done?"i]
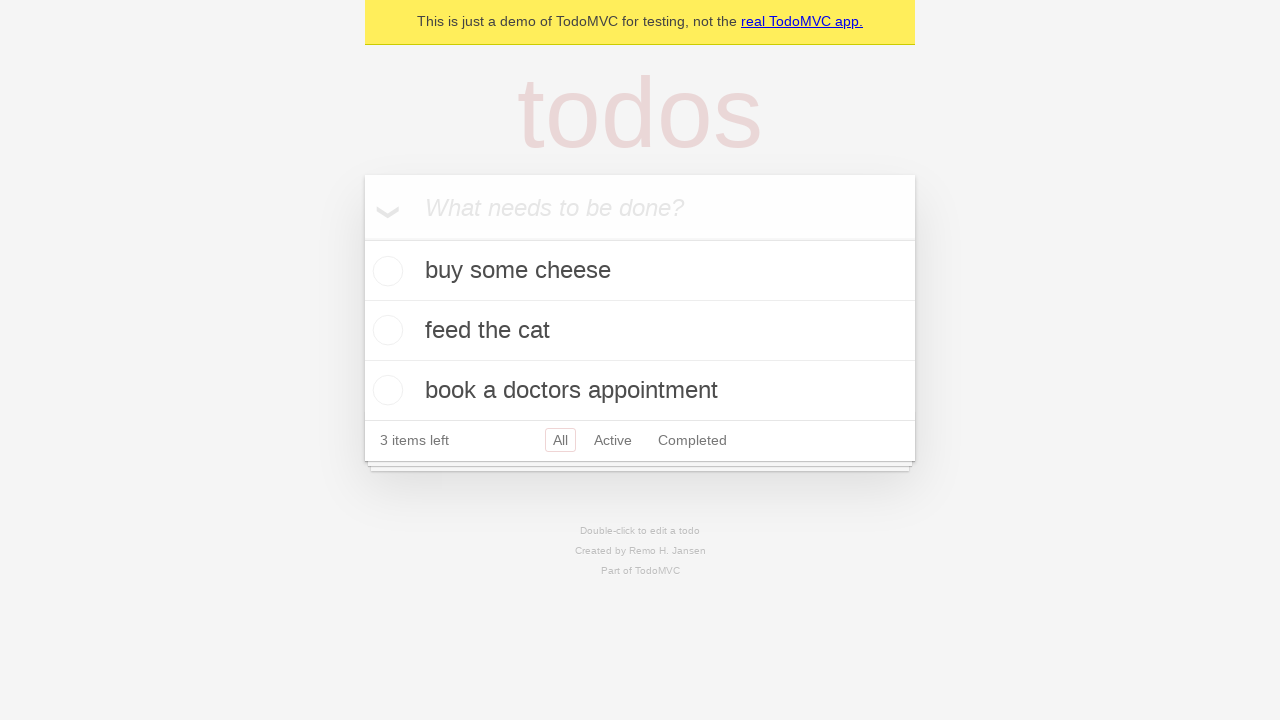

Double-clicked second todo to enter edit mode at (640, 331) on internal:testid=[data-testid="todo-item"s] >> nth=1
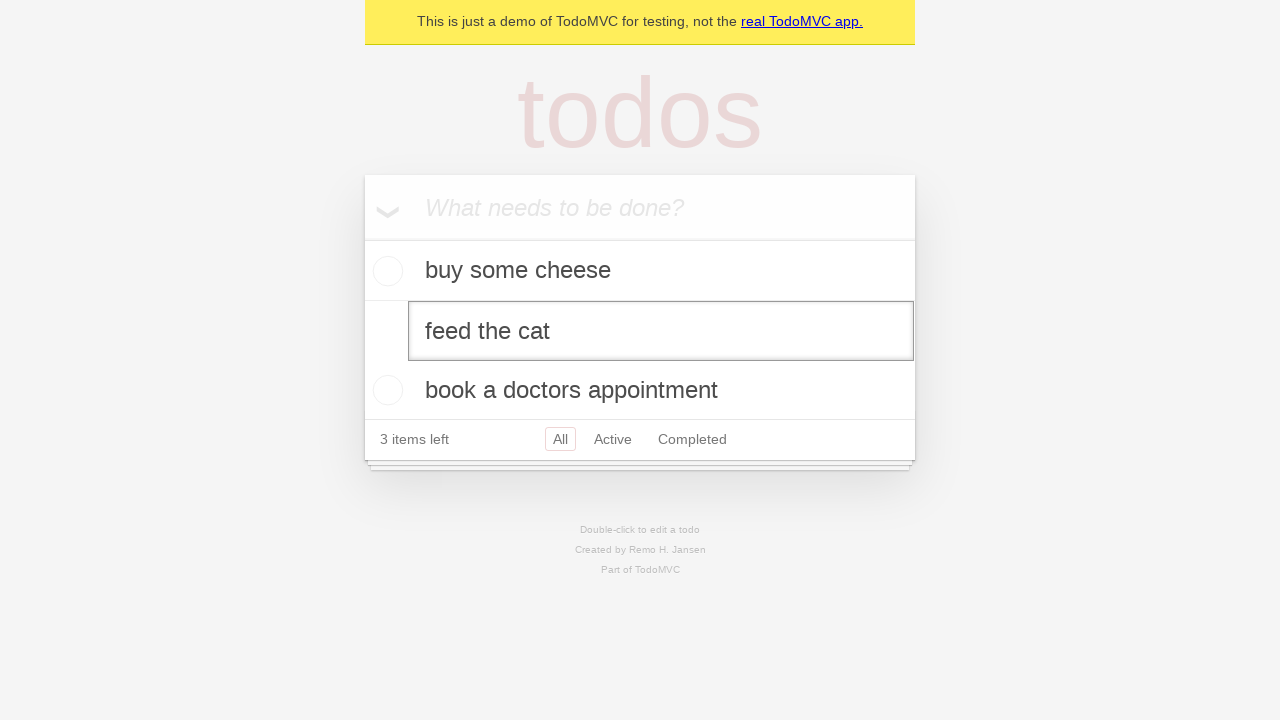

Filled edit field with text containing leading and trailing whitespace on internal:testid=[data-testid="todo-item"s] >> nth=1 >> internal:role=textbox[nam
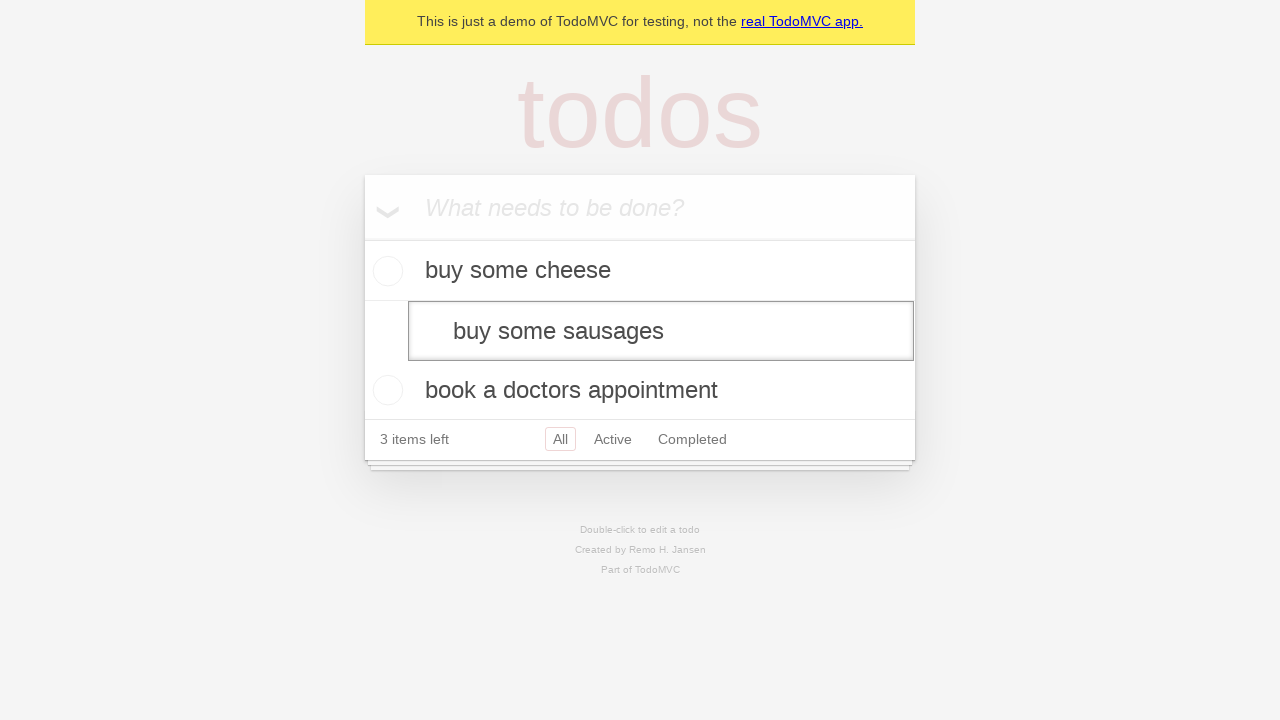

Pressed Enter to save edited todo with whitespace trimming on internal:testid=[data-testid="todo-item"s] >> nth=1 >> internal:role=textbox[nam
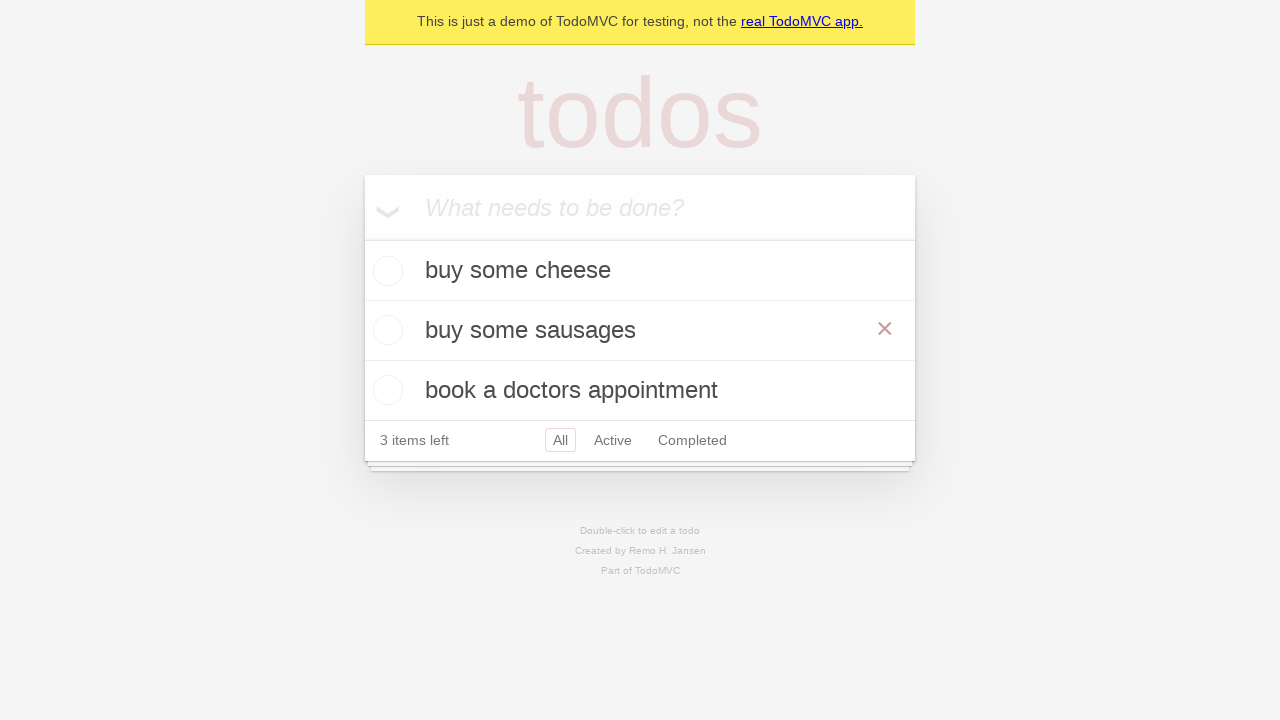

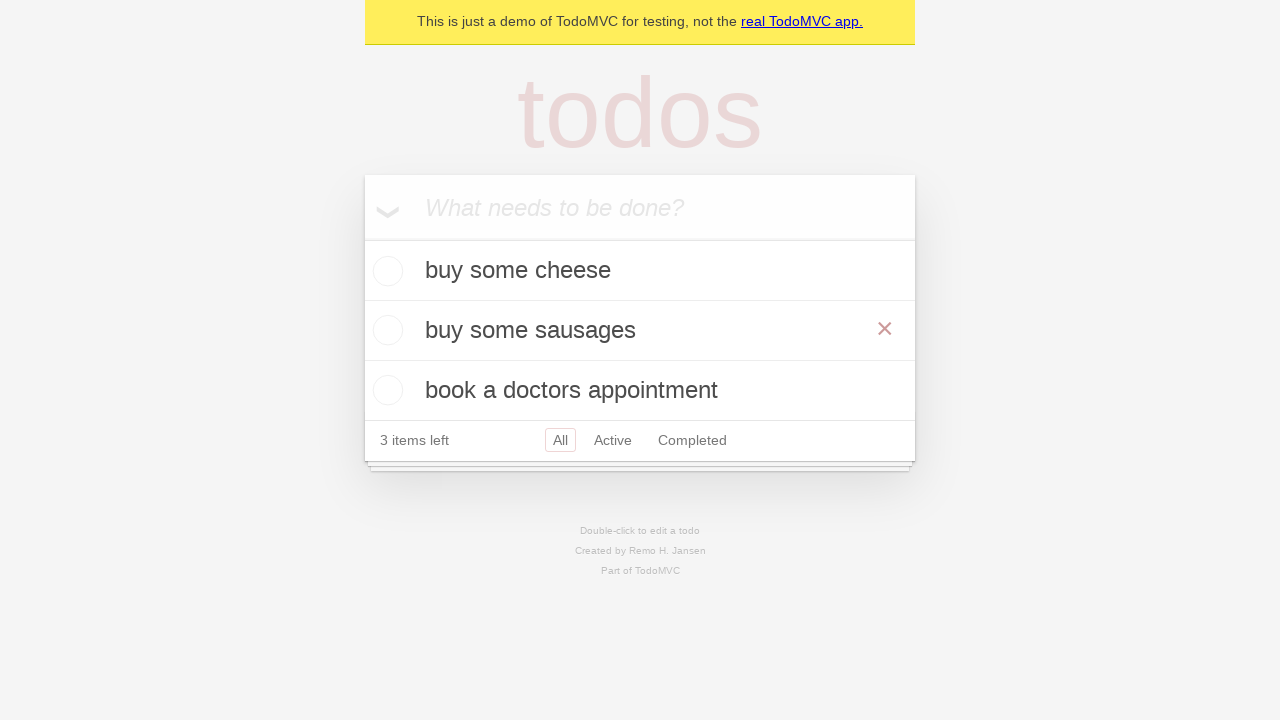